Tests negative registration case with comma in first name

Starting URL: https://www.sharelane.com/cgi-bin/register.py?page=1&zip_code=12787

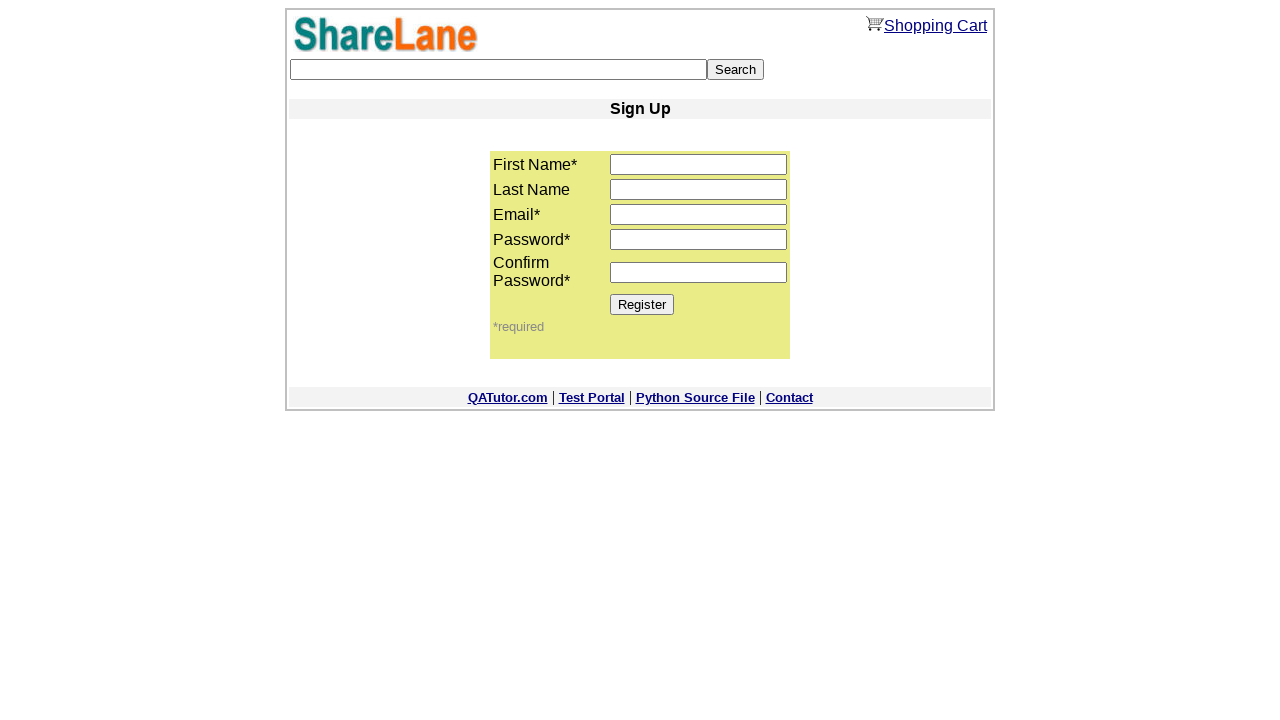

Filled first name field with 'Dima,hsjdv' (contains comma) on input[name='first_name']
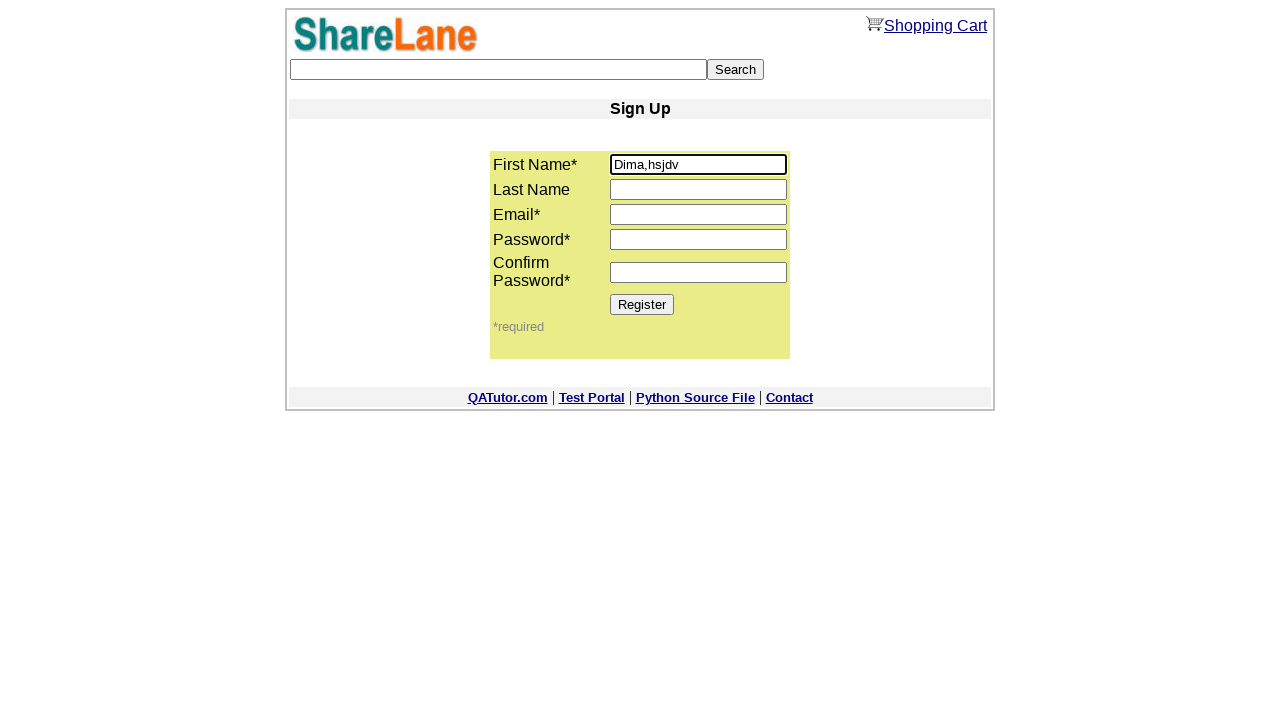

Filled last name field with 'sdjhbf' on input[name='last_name']
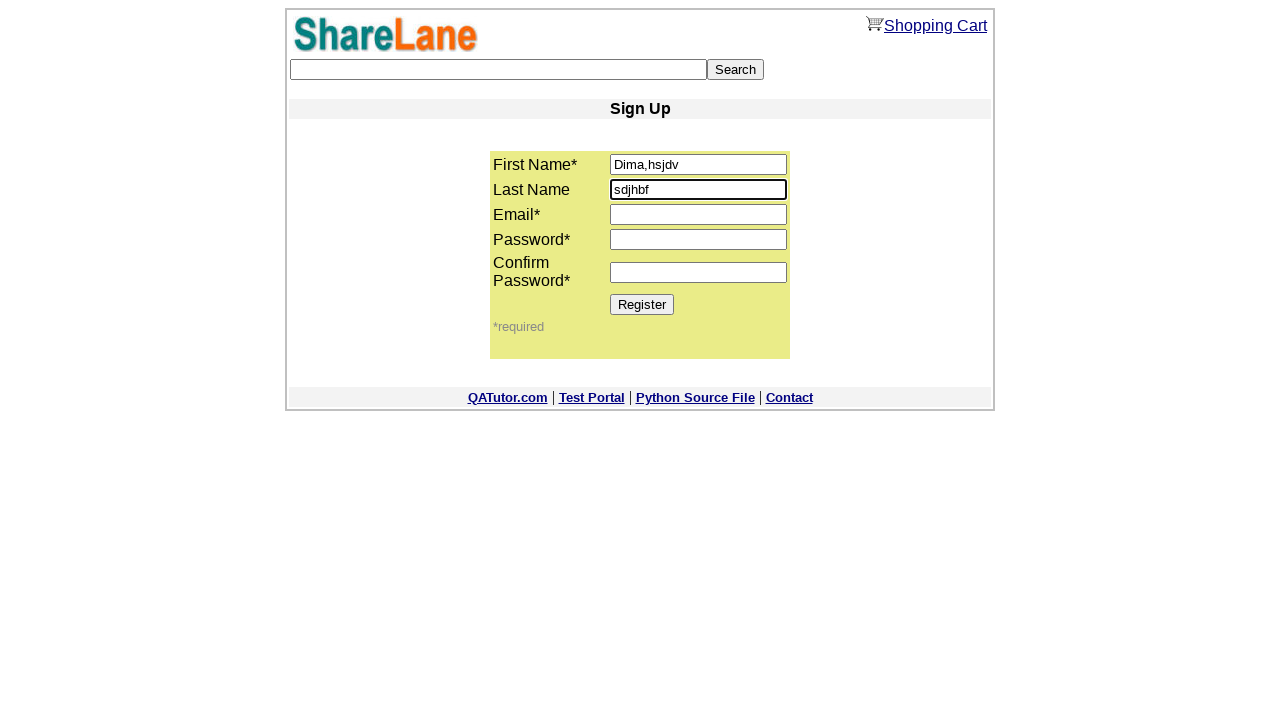

Filled email field with 'commatest@example.com' on input[name='email']
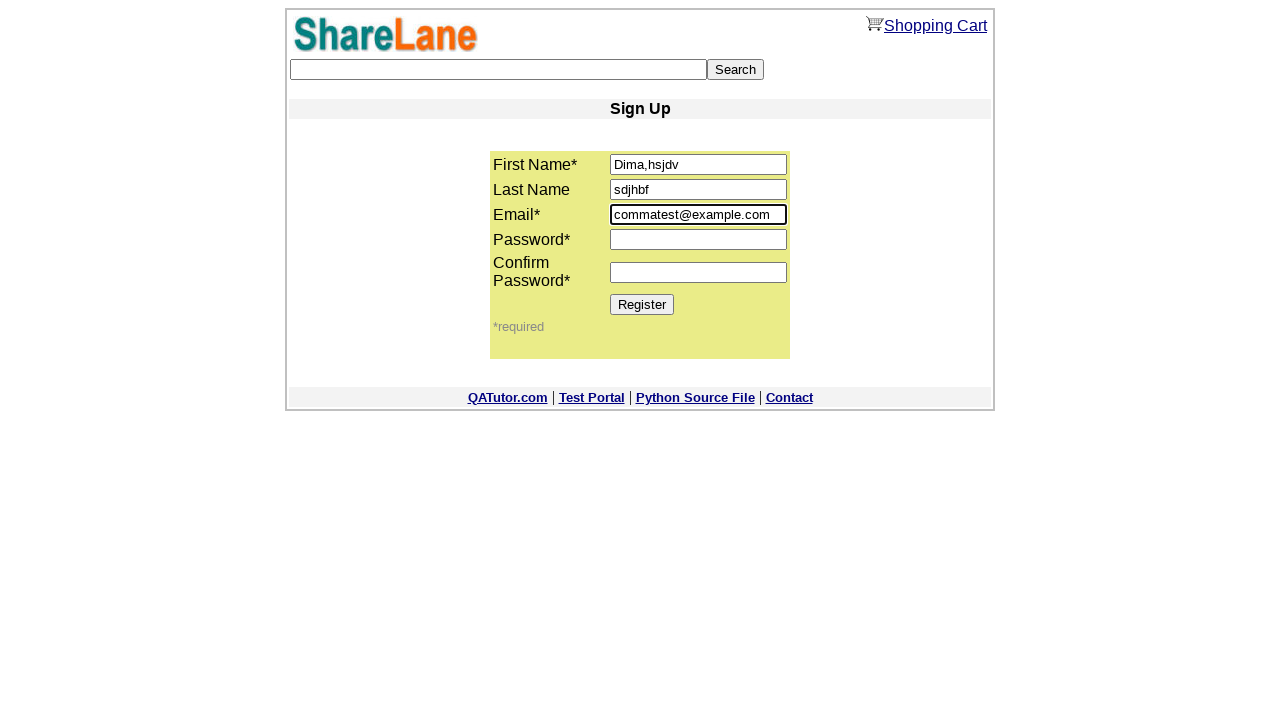

Filled password field with 'qwerty123' on input[name='password1']
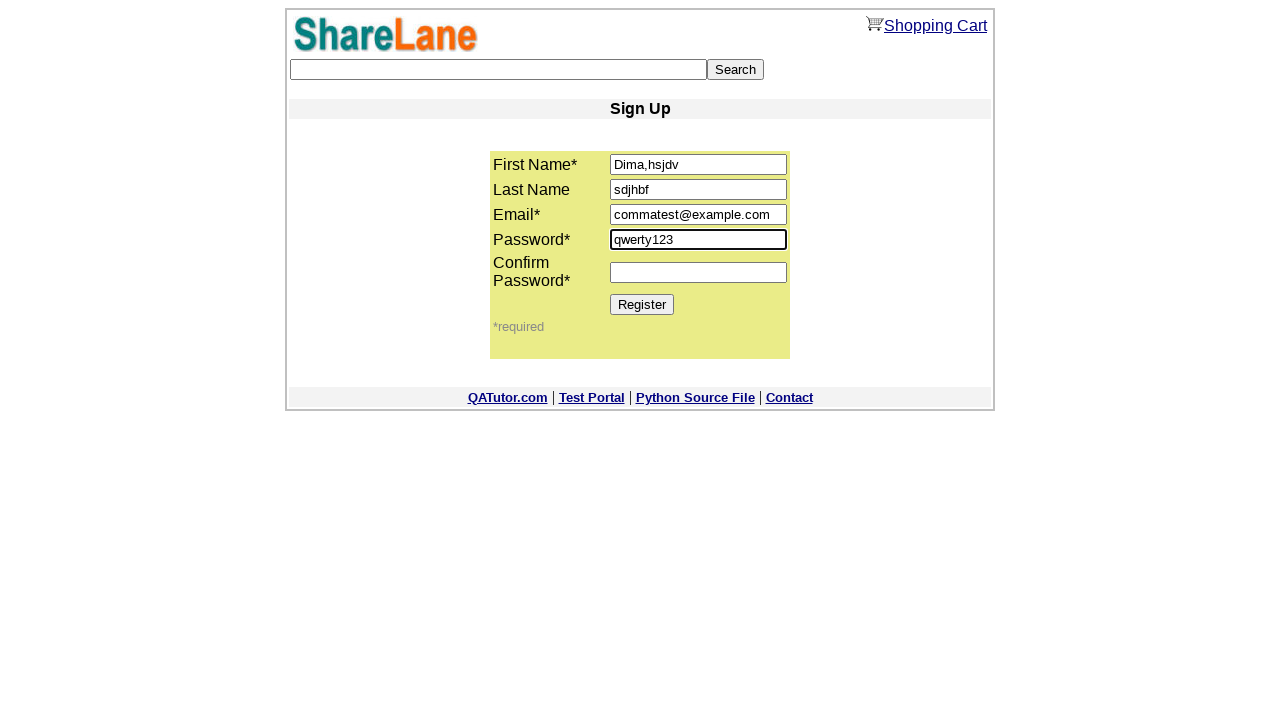

Filled confirm password field with 'qwerty123' on input[name='password2']
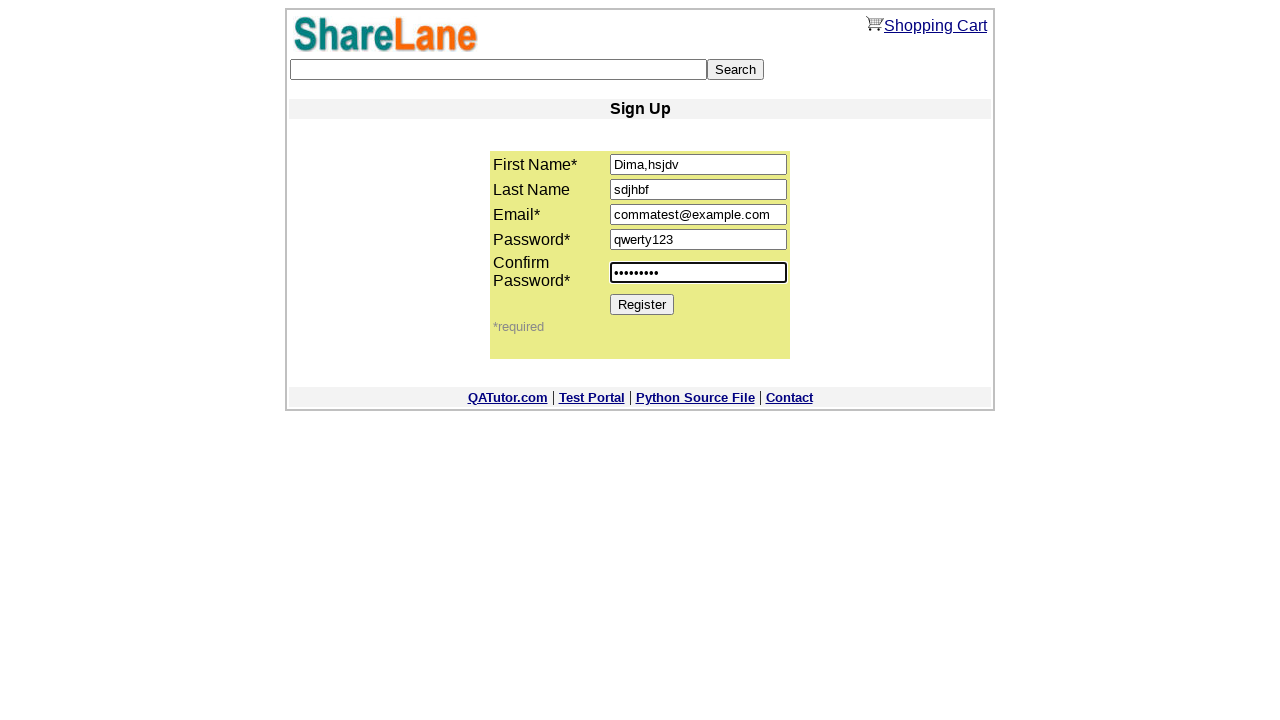

Clicked Register button to submit form with comma in first name at (642, 304) on input[value='Register']
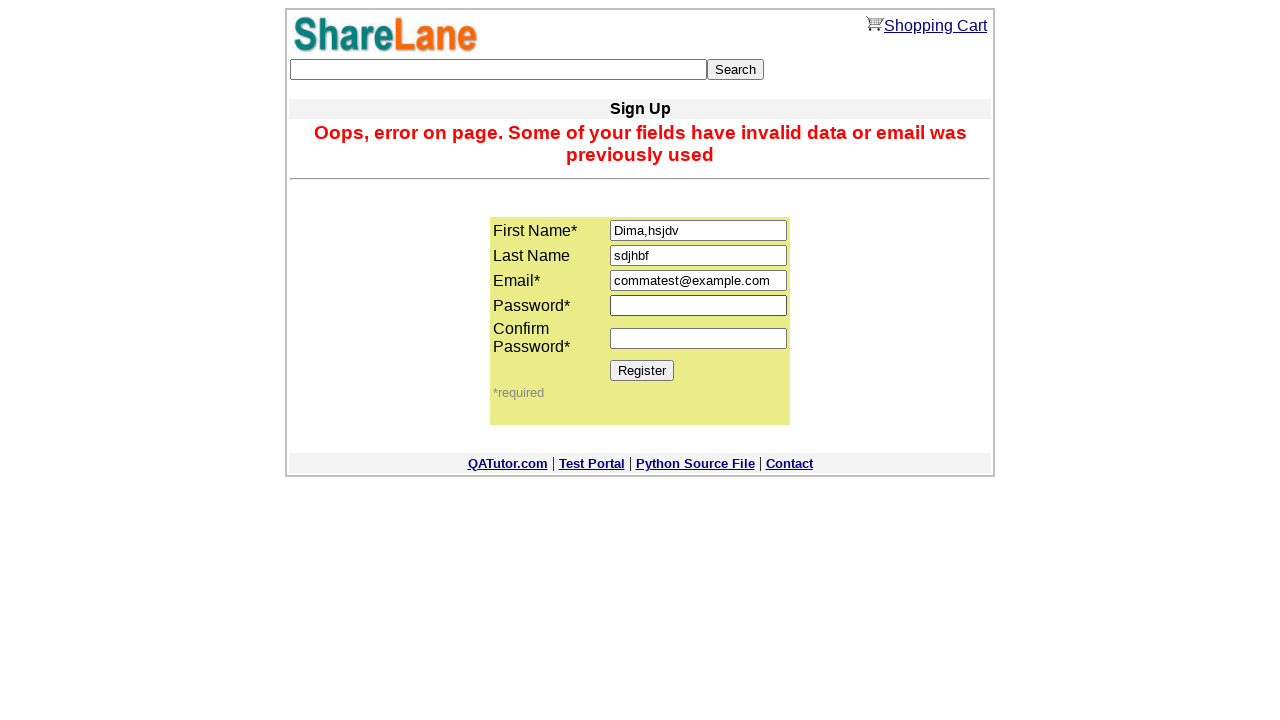

Verified form remained on same page (first name field still present)
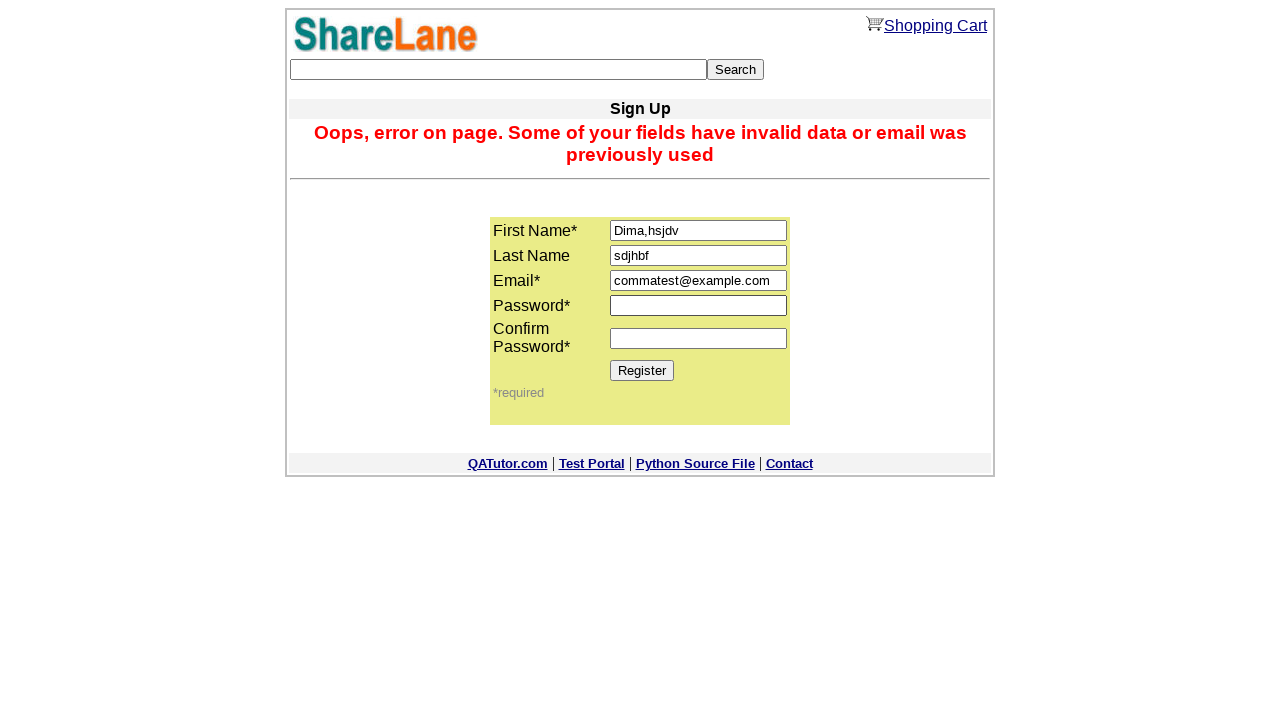

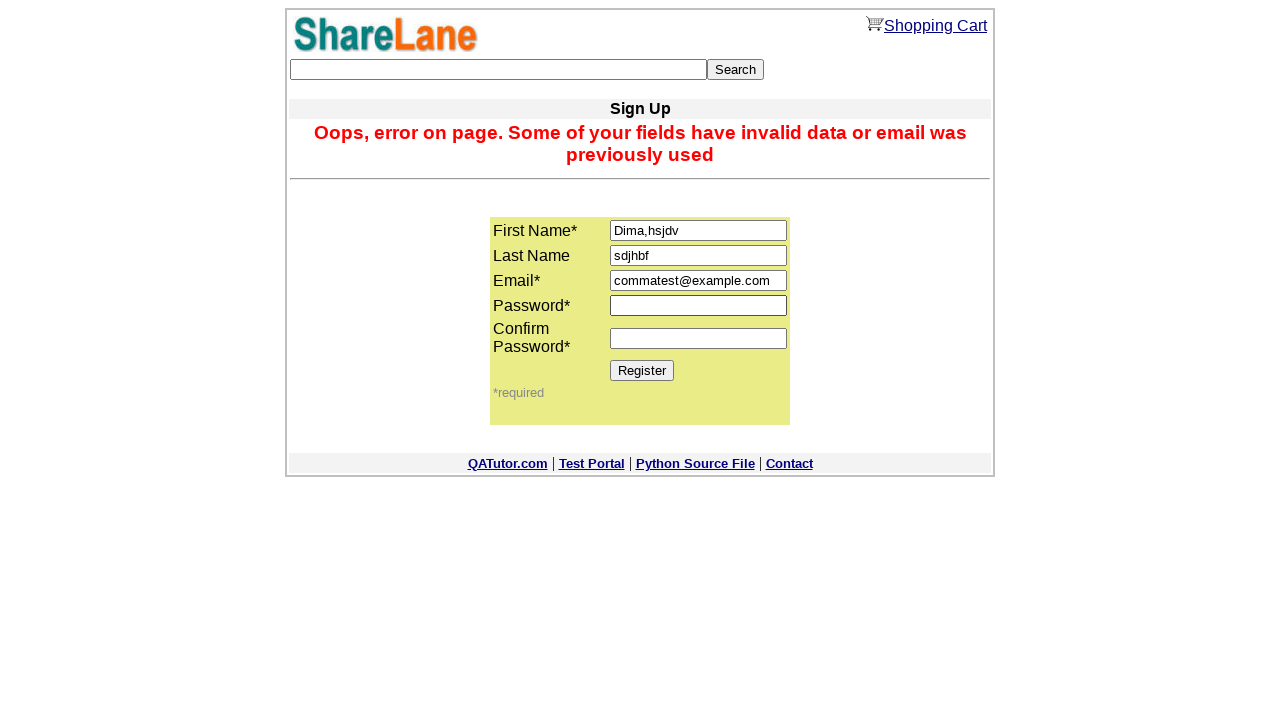